Tests explicit wait functionality by clicking a button and waiting for an element to become visible

Starting URL: https://www.leafground.com/waits.xhtml

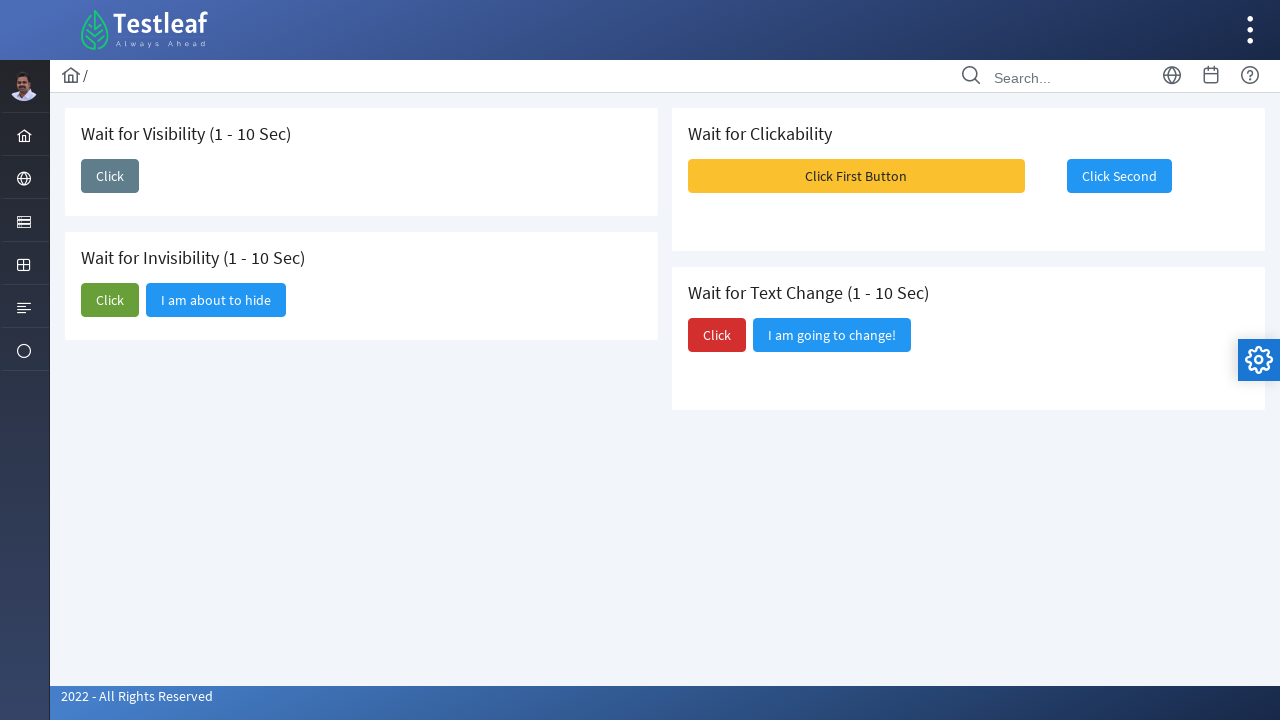

Clicked the 'Click' button to trigger visibility change at (110, 176) on xpath=//span[text()='Click']
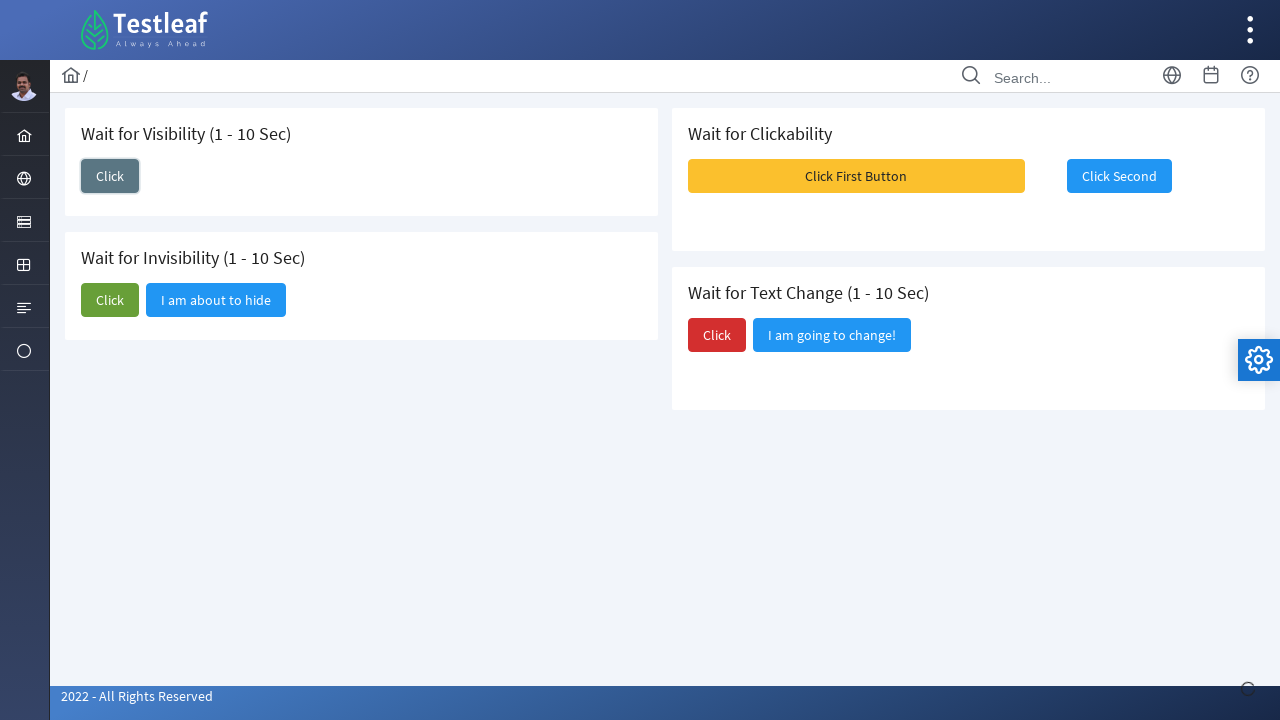

Waited for 'I am here' element to become visible
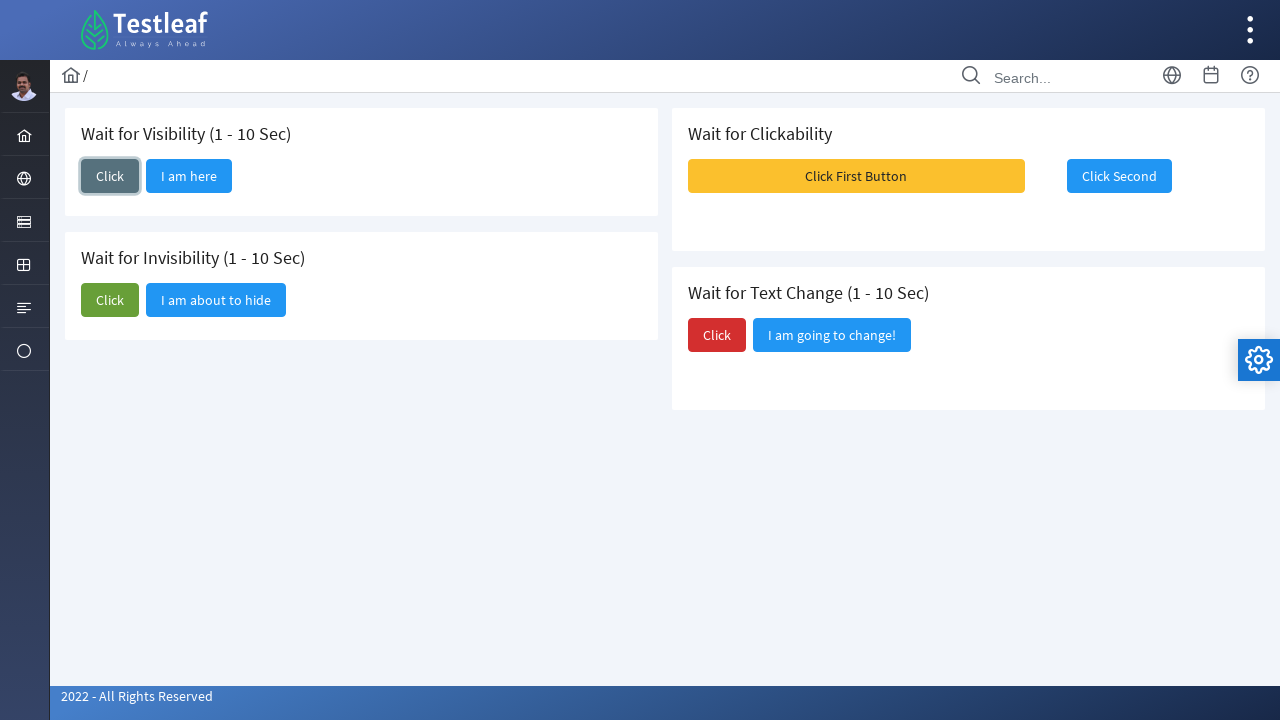

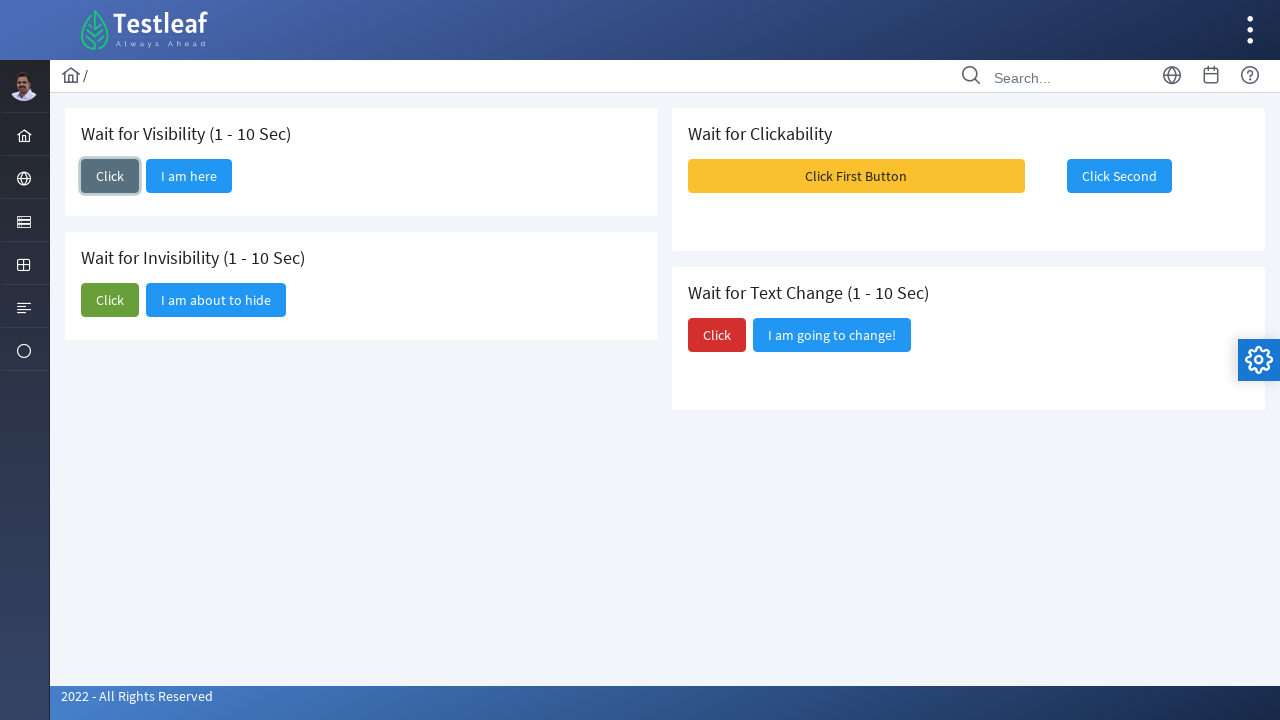